Tests various mouse events including single click, double-click, and right-click (context menu) on different elements, then interacts with a context menu option.

Starting URL: https://training-support.net/webelements/mouse-events

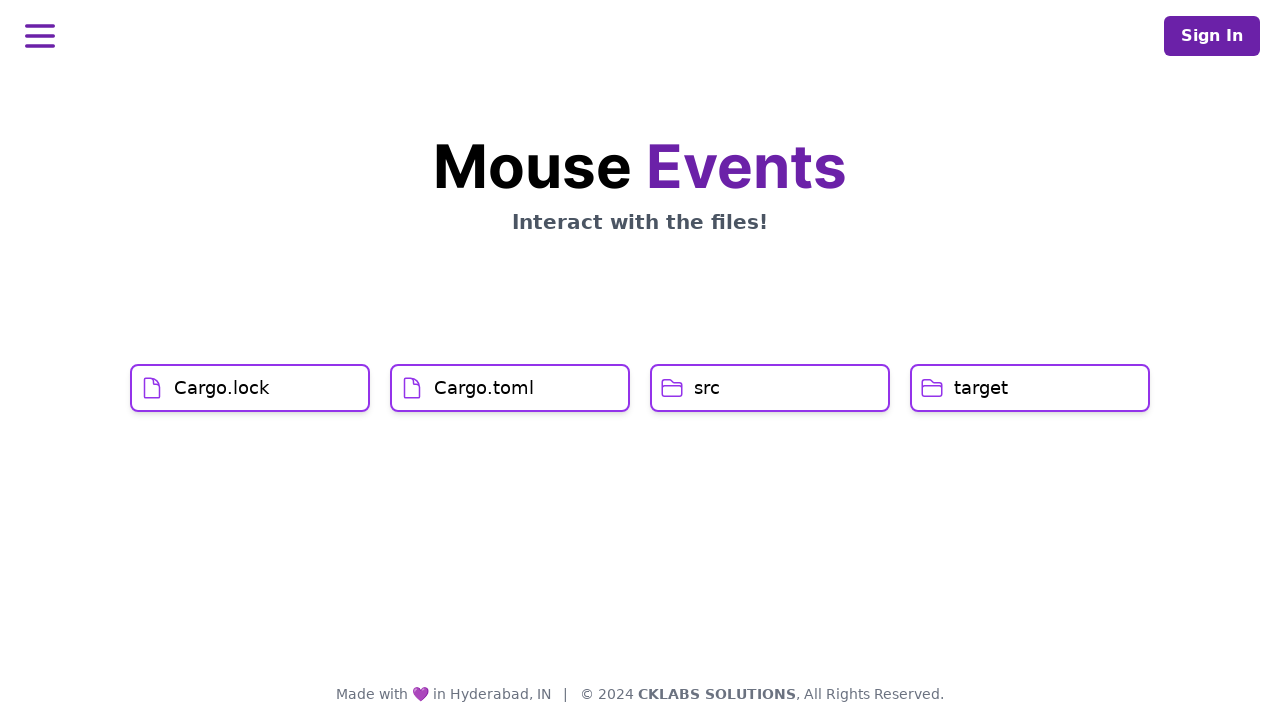

Left-clicked on Cargo.lock element at (222, 388) on xpath=//h1[text()='Cargo.lock']
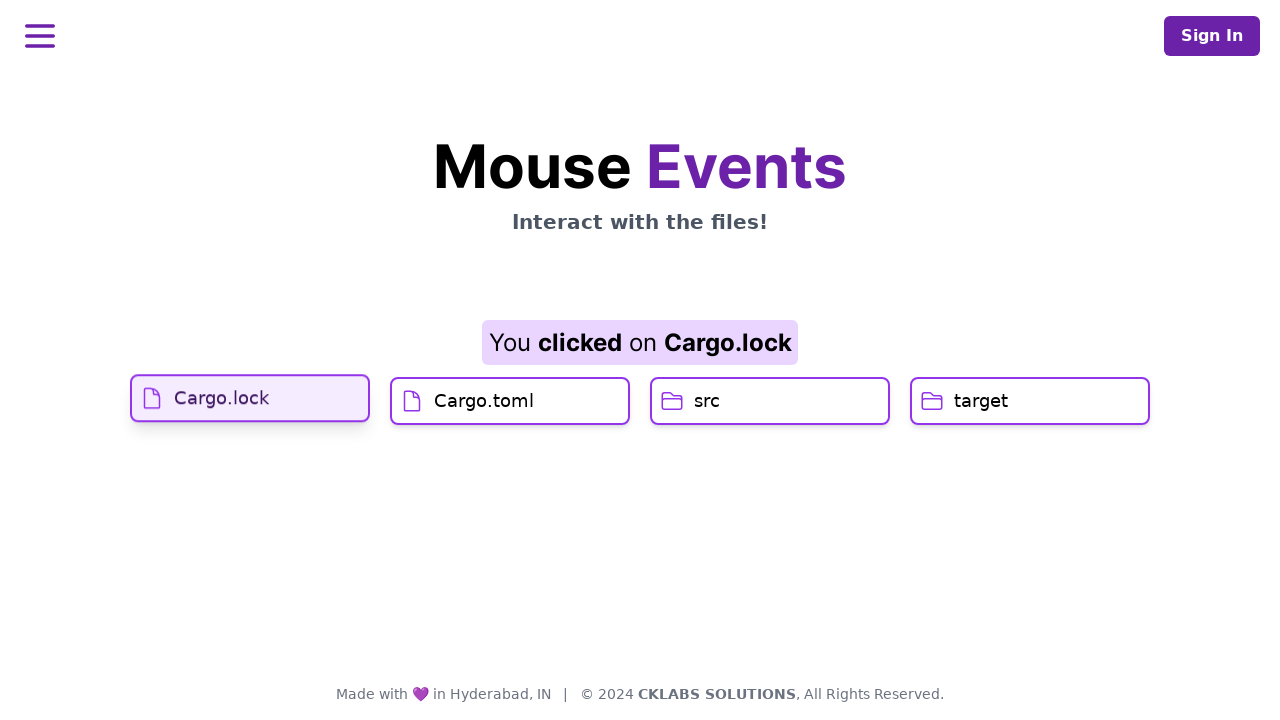

Waited 1000ms after clicking Cargo.lock
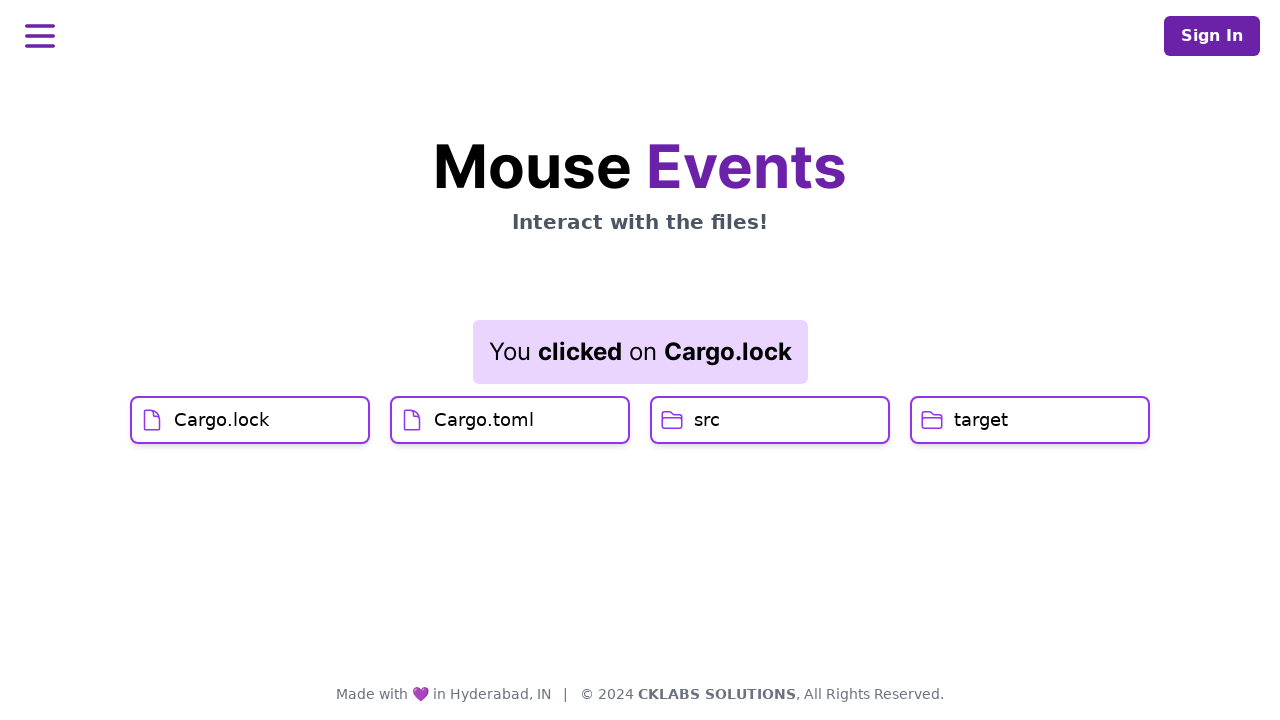

Left-clicked on Cargo.toml element at (484, 420) on xpath=//h1[text()='Cargo.toml']
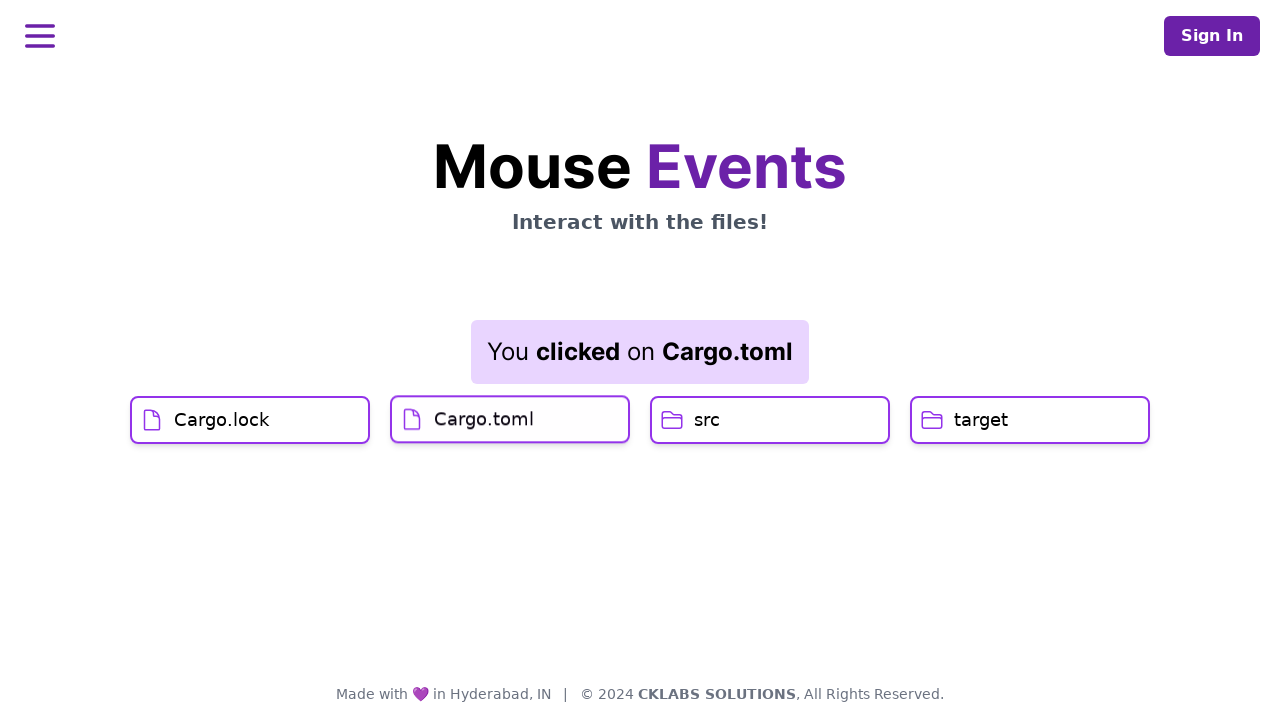

Waited 1000ms after clicking Cargo.toml
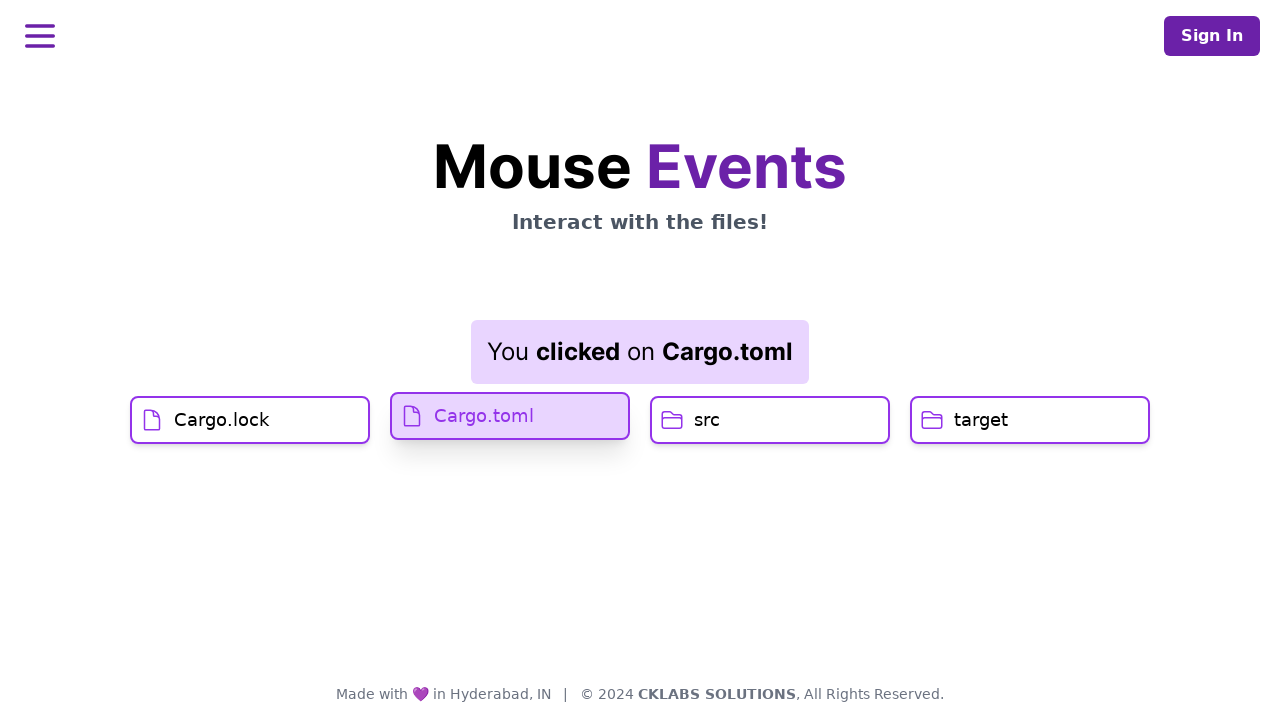

Result message element appeared
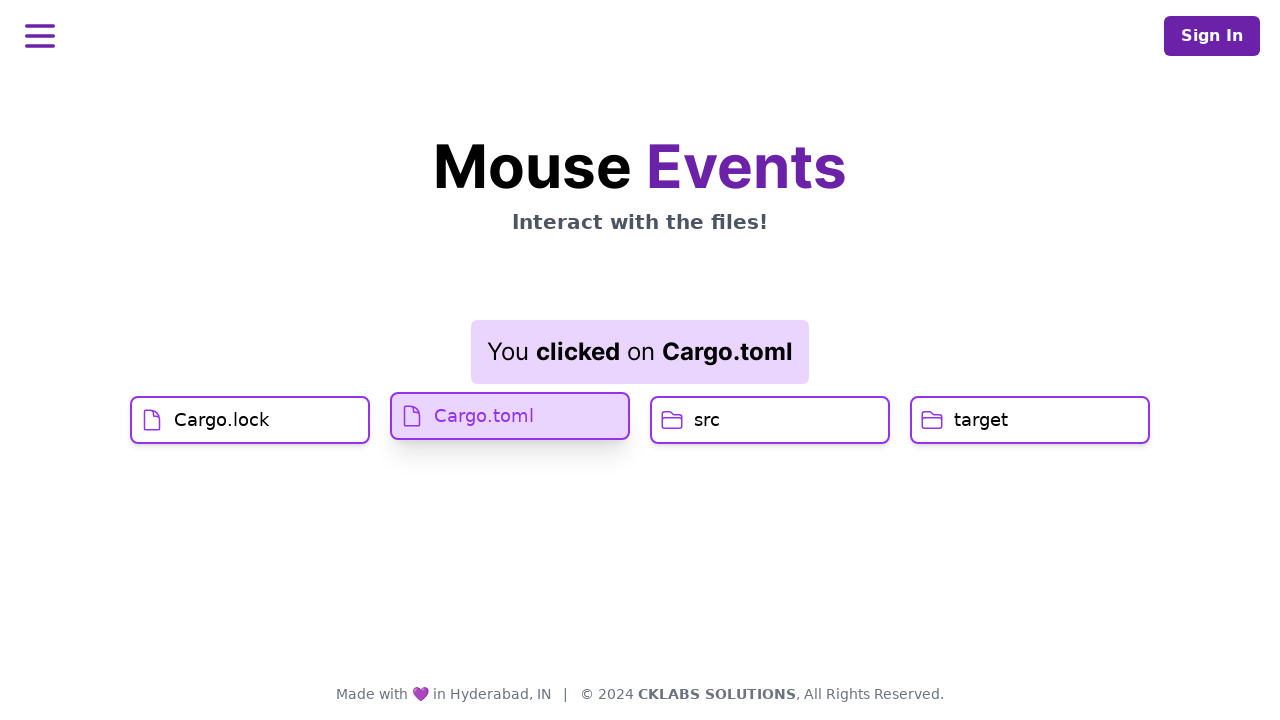

Double-clicked on src element at (707, 420) on xpath=//h1[text()='src']
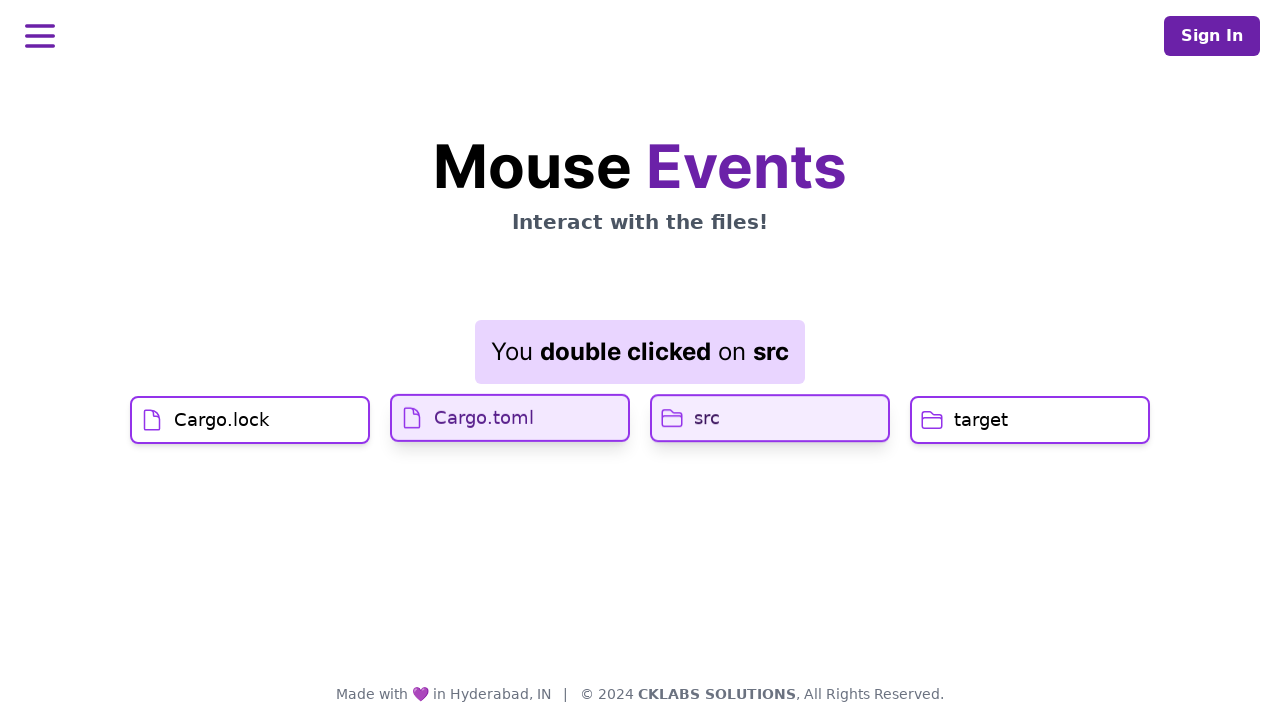

Waited 1000ms after double-clicking src
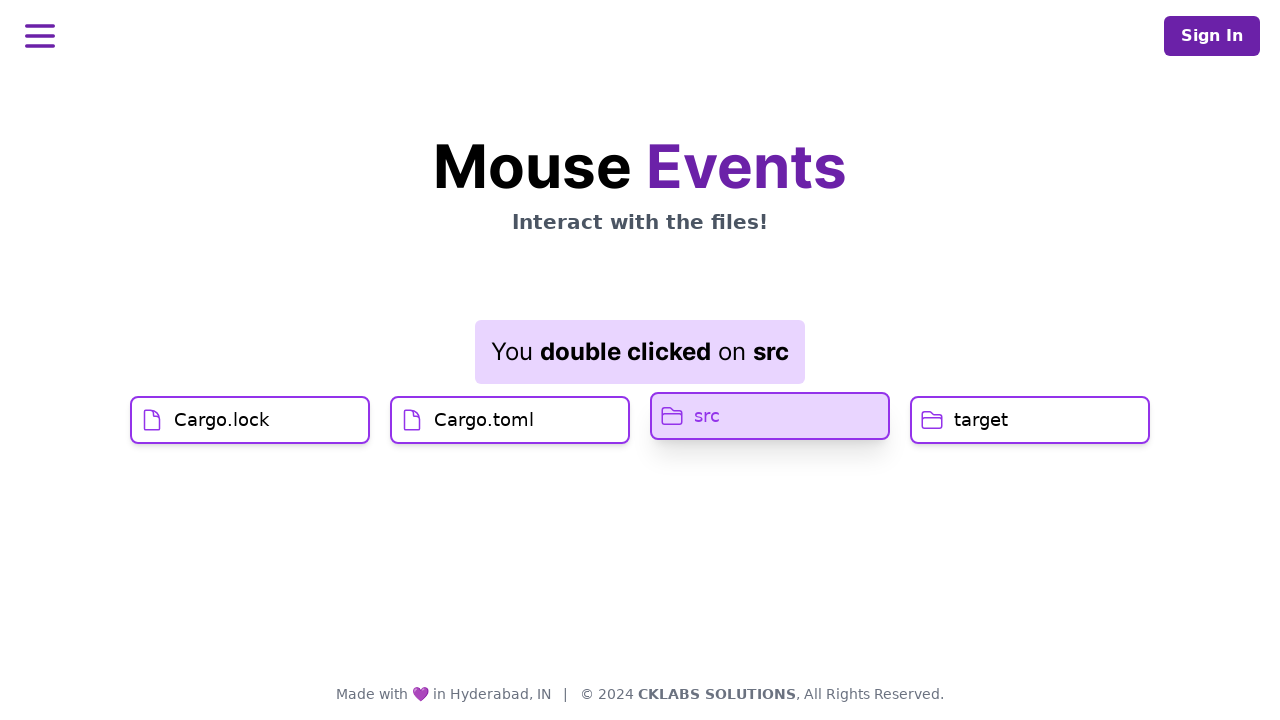

Right-clicked on target element to open context menu at (981, 420) on xpath=//h1[text()='target']
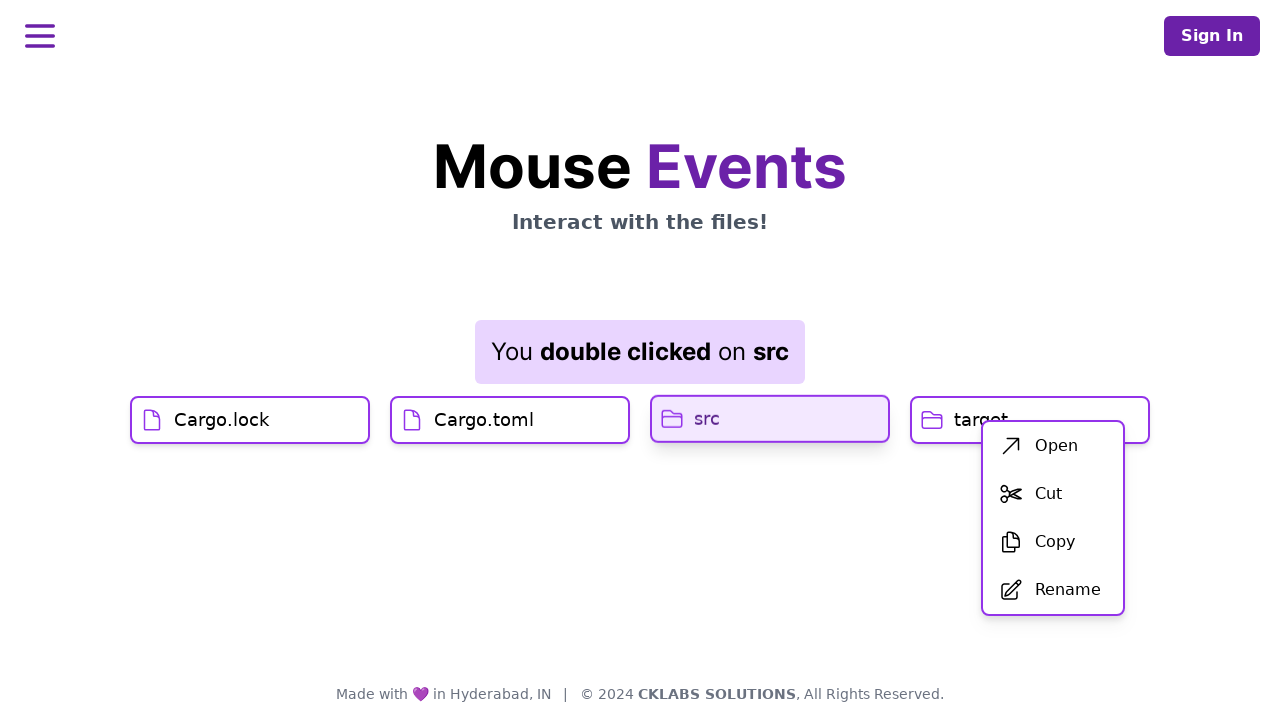

Waited 1000ms after right-clicking target
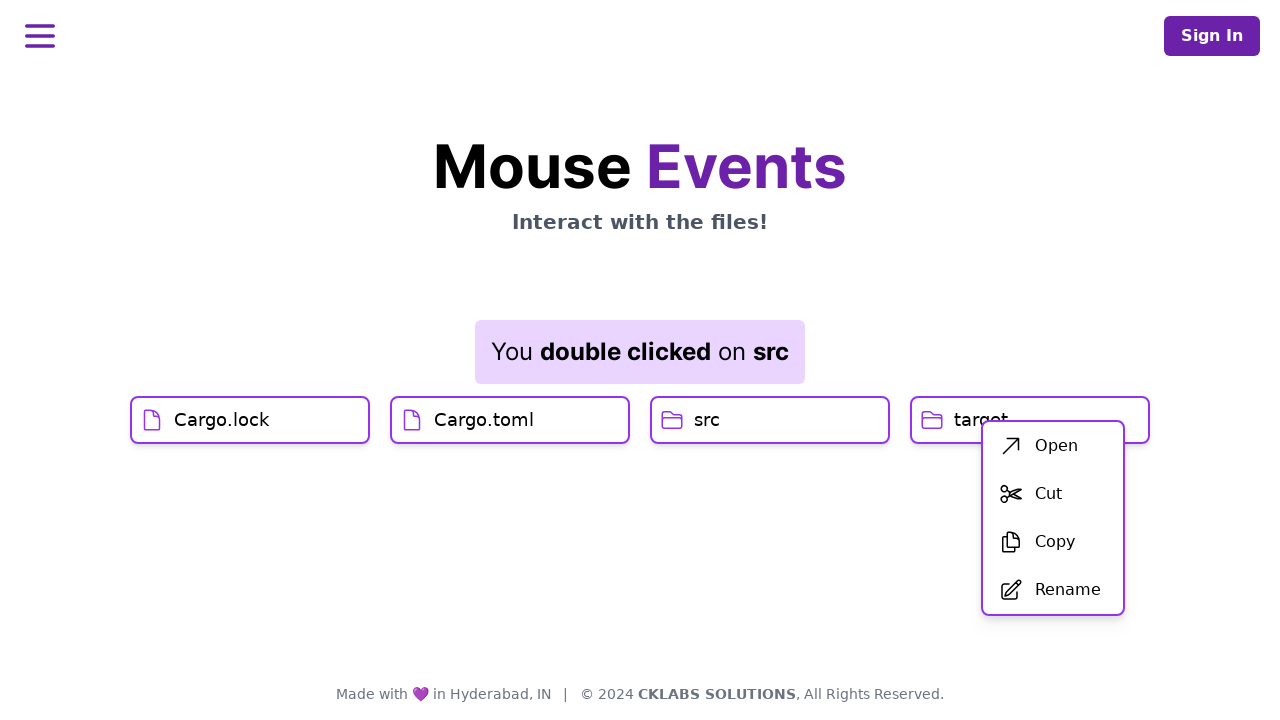

Clicked first option in context menu at (1053, 446) on xpath=//div[@id='menu']/div/ul/li[1]
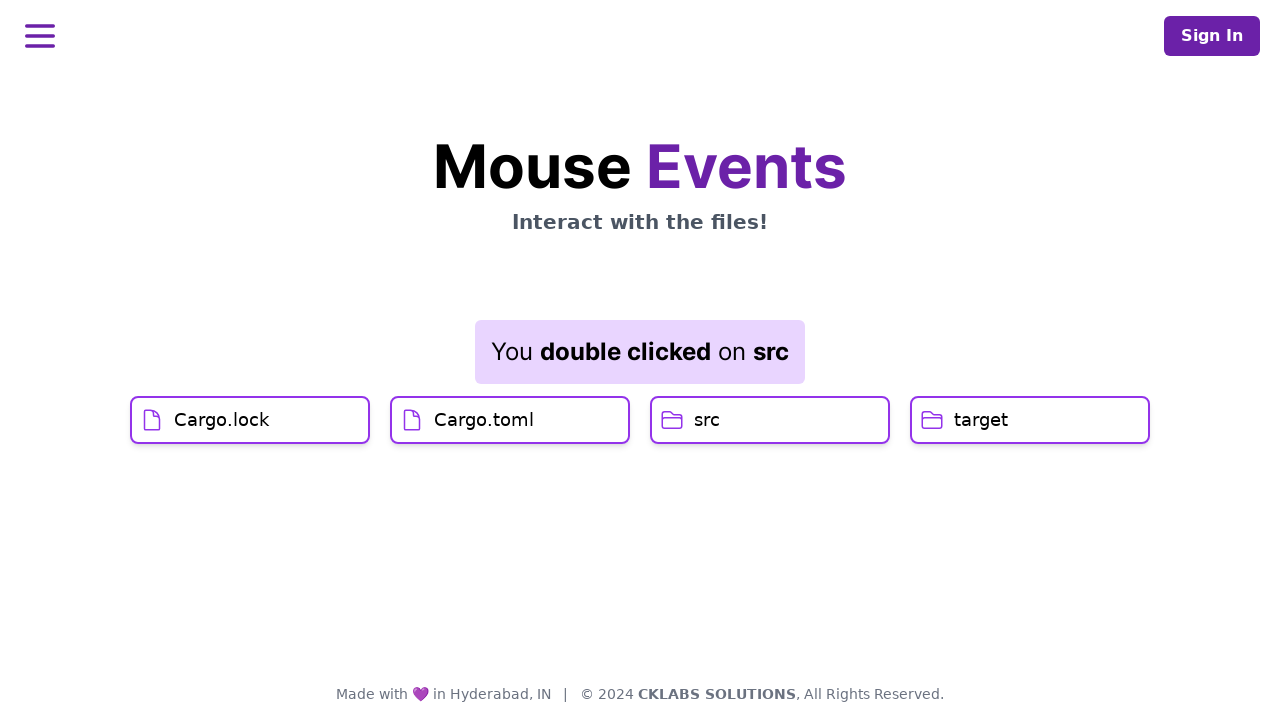

Waited 1000ms after selecting context menu option
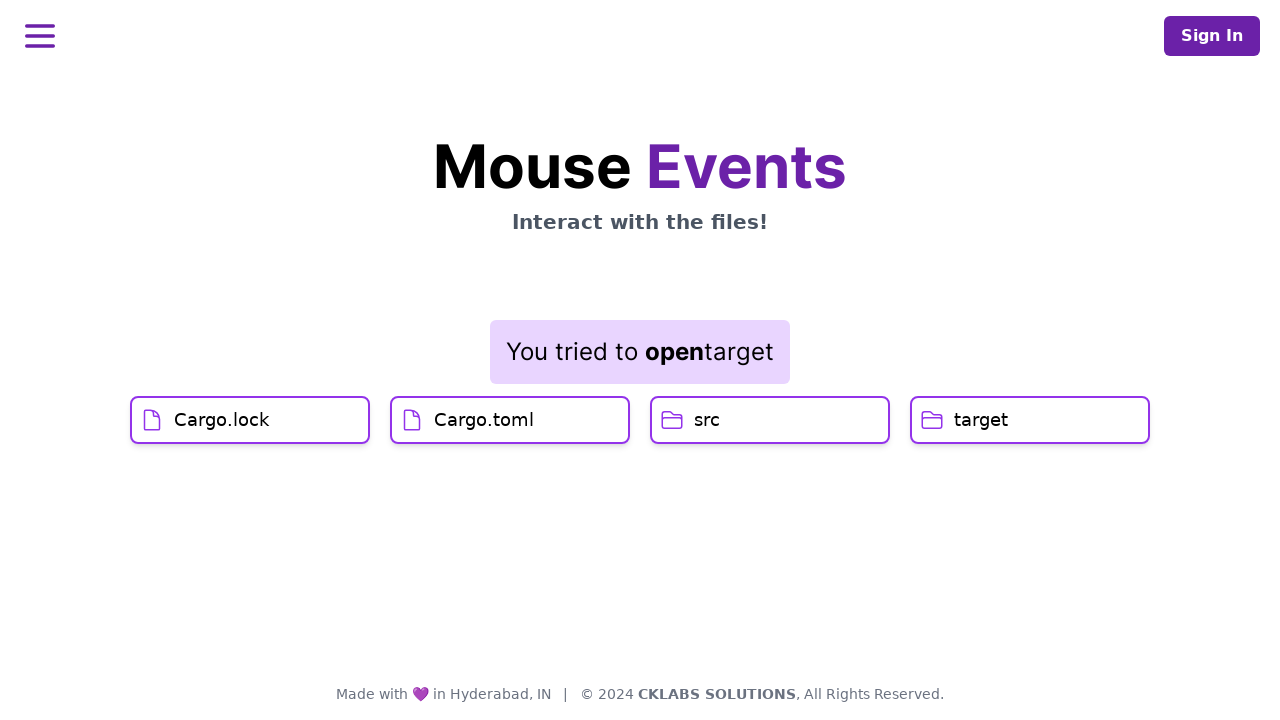

Final result message element confirmed visible
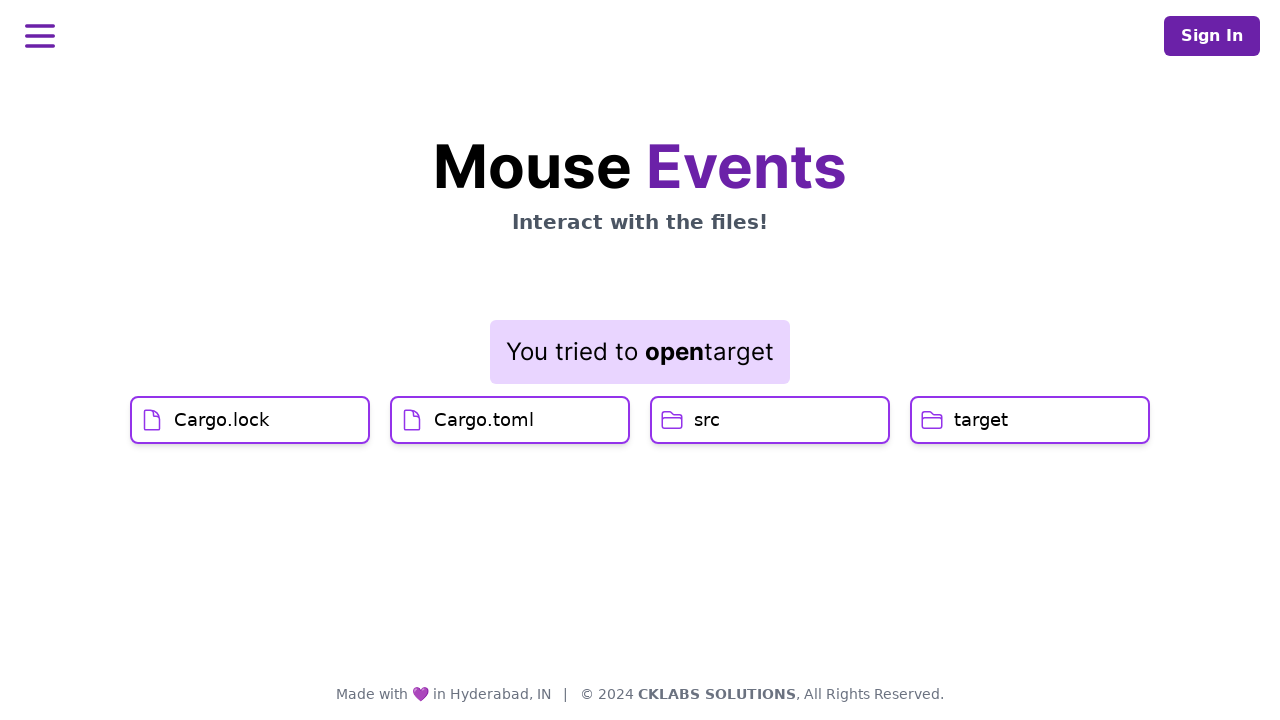

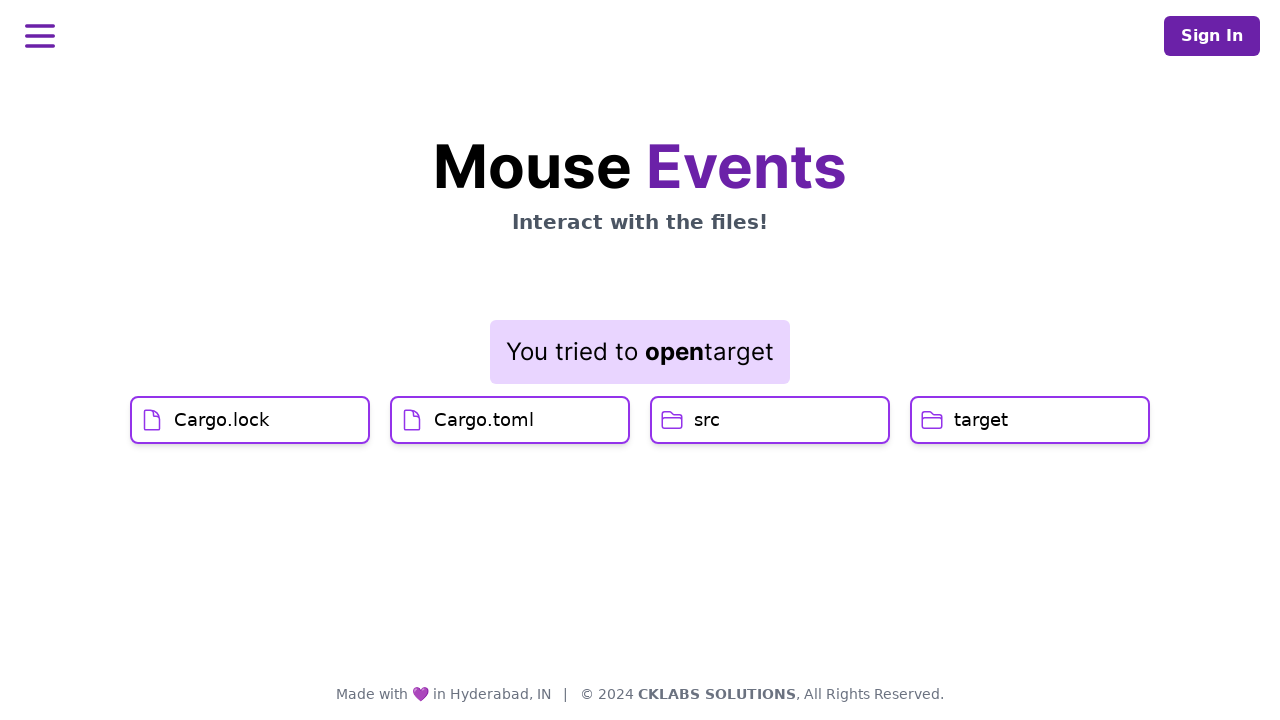